Tests alert handling functionality by triggering different types of alerts and accepting or dismissing them

Starting URL: https://rahulshettyacademy.com/AutomationPractice/

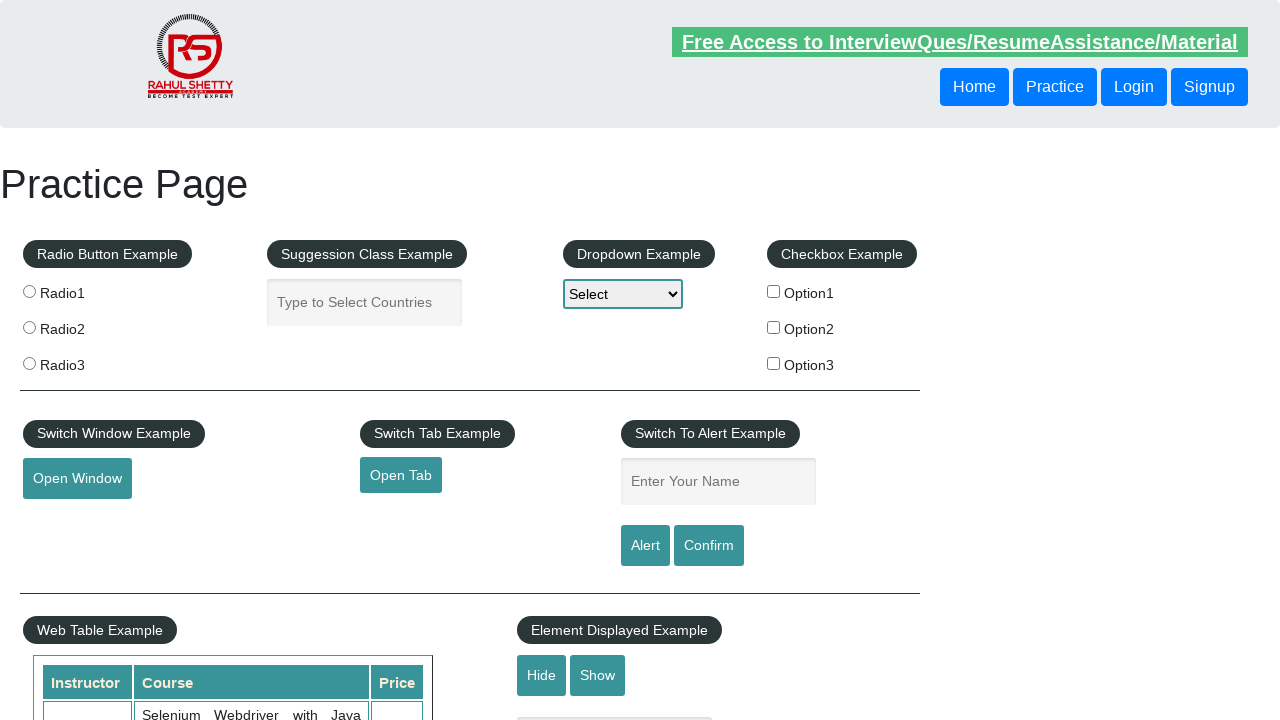

Entered 'John Doe' in the name input field on #name
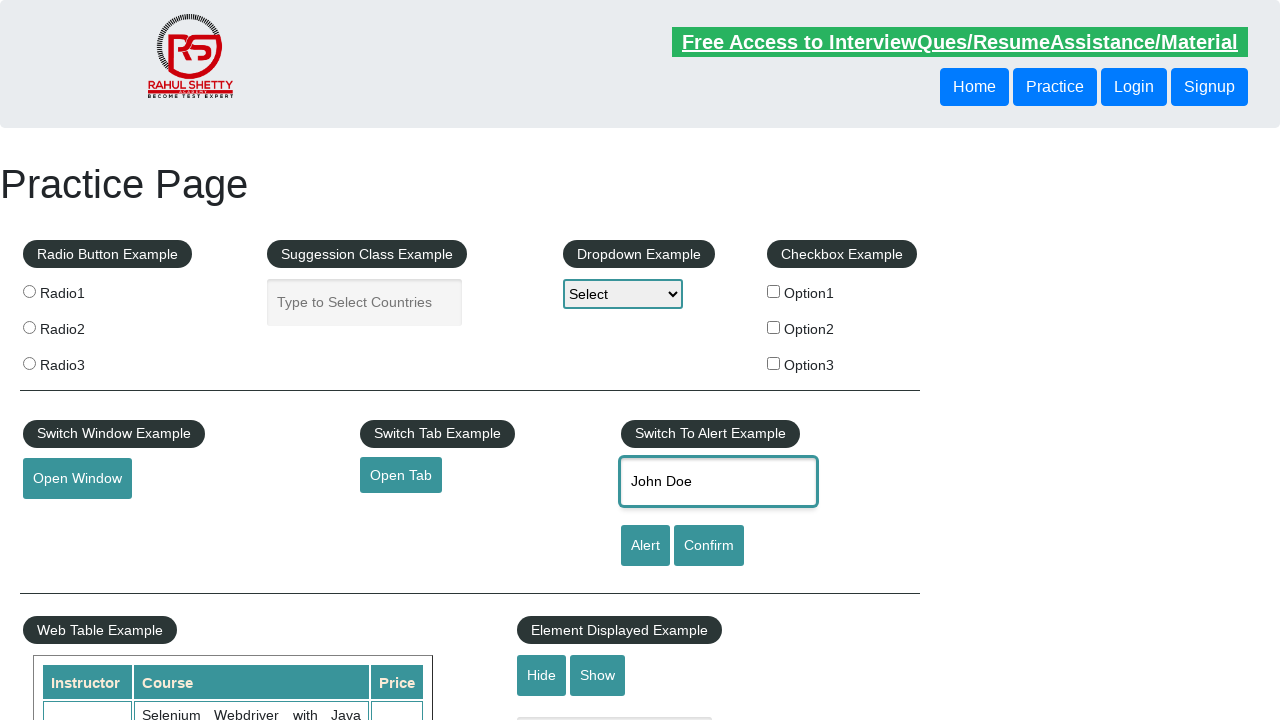

Clicked alert button to trigger first alert at (645, 546) on #alertbtn
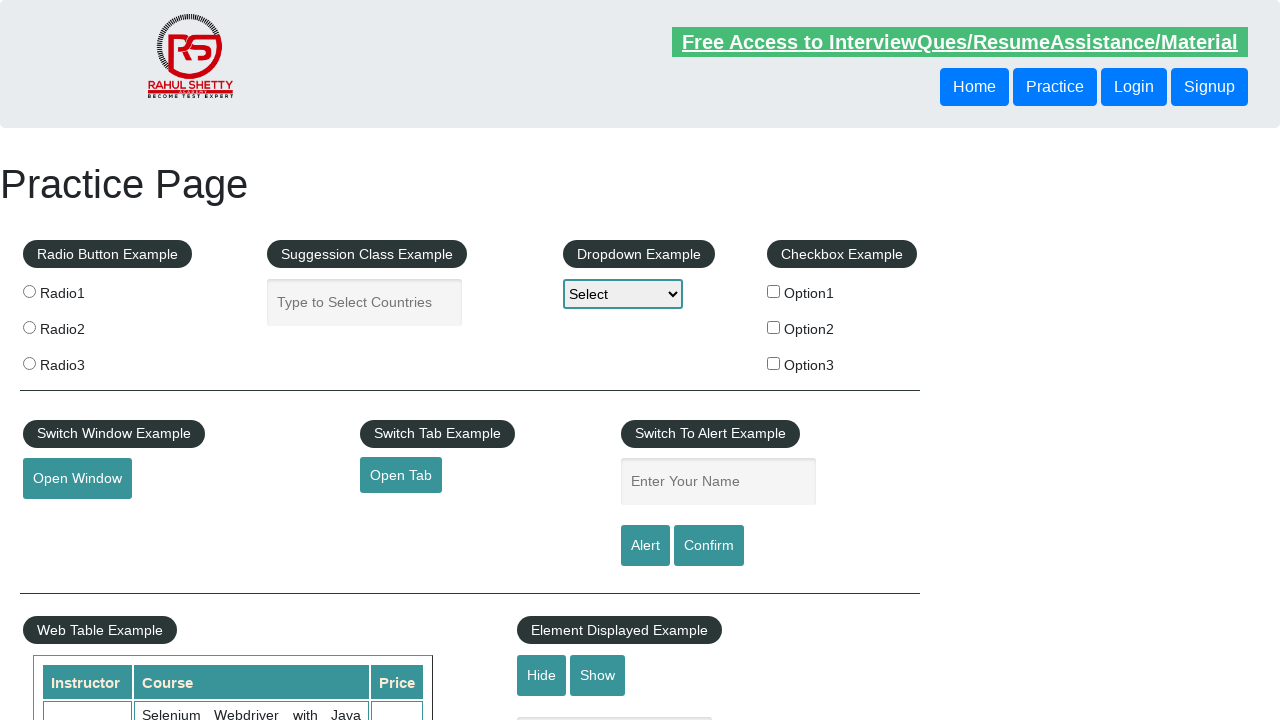

Set up dialog handler to accept alert
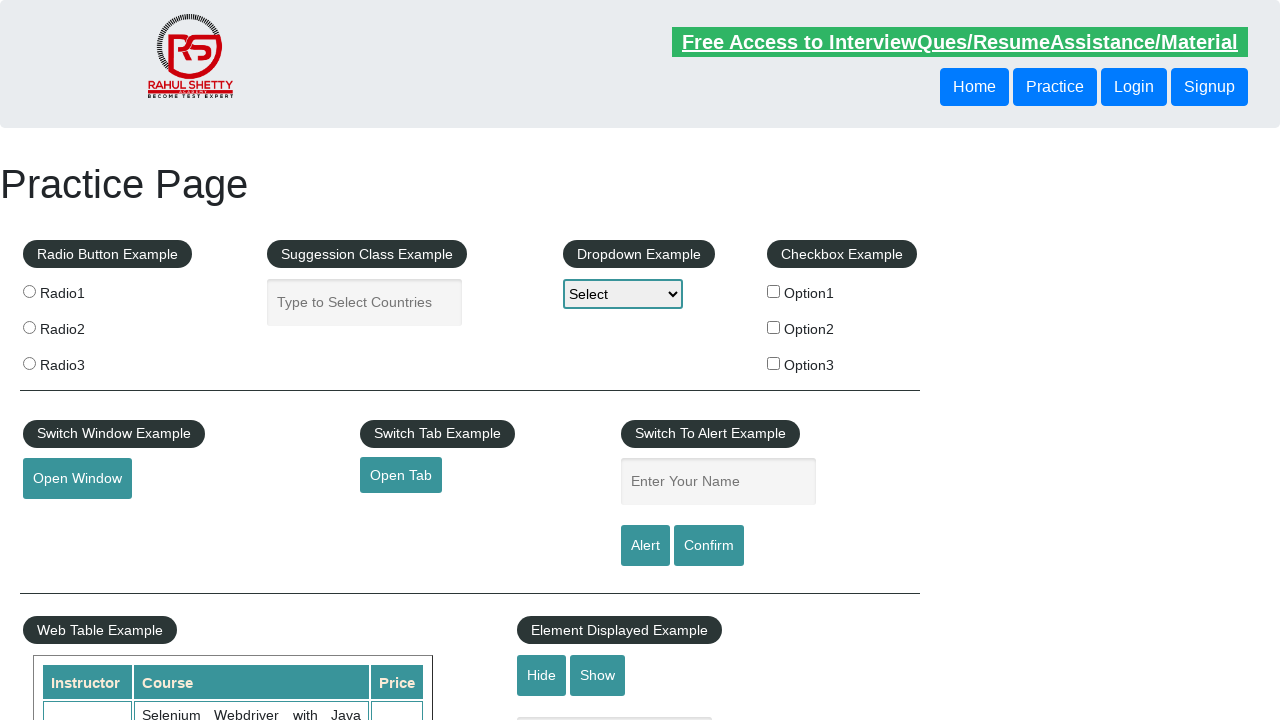

Clicked confirm button to trigger confirmation dialog at (709, 546) on #confirmbtn
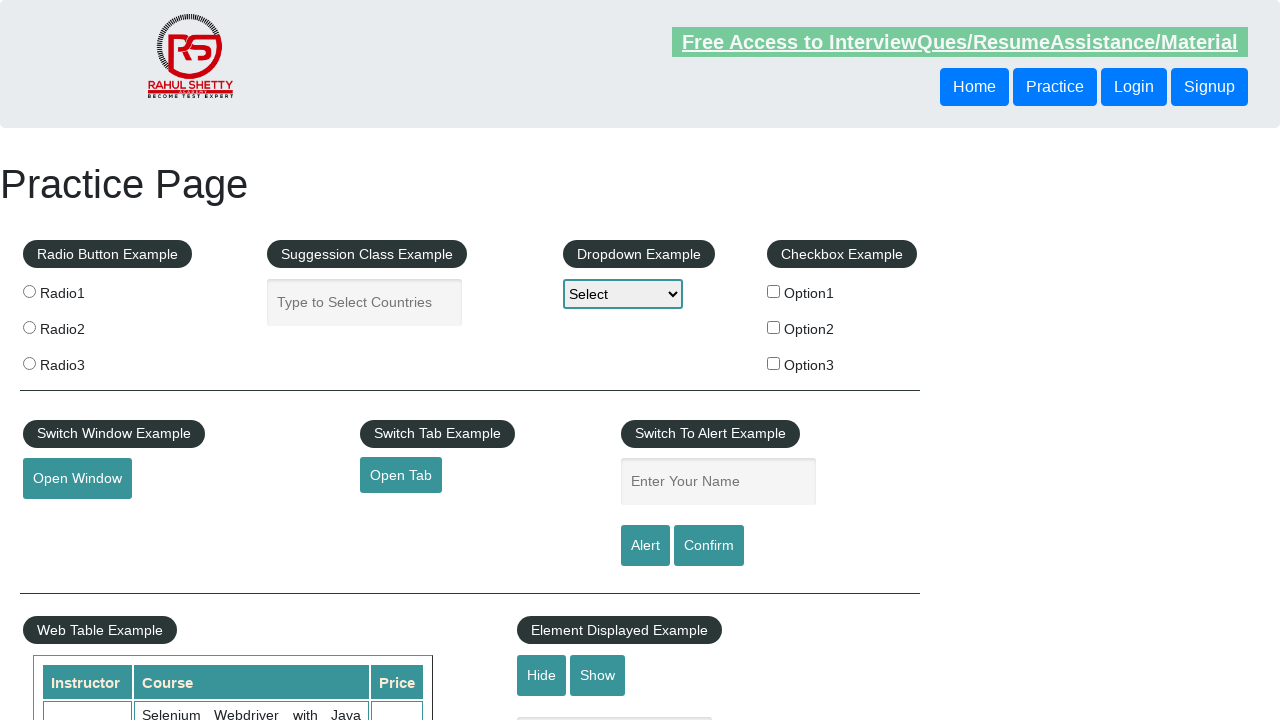

Set up dialog handler to dismiss confirmation dialog
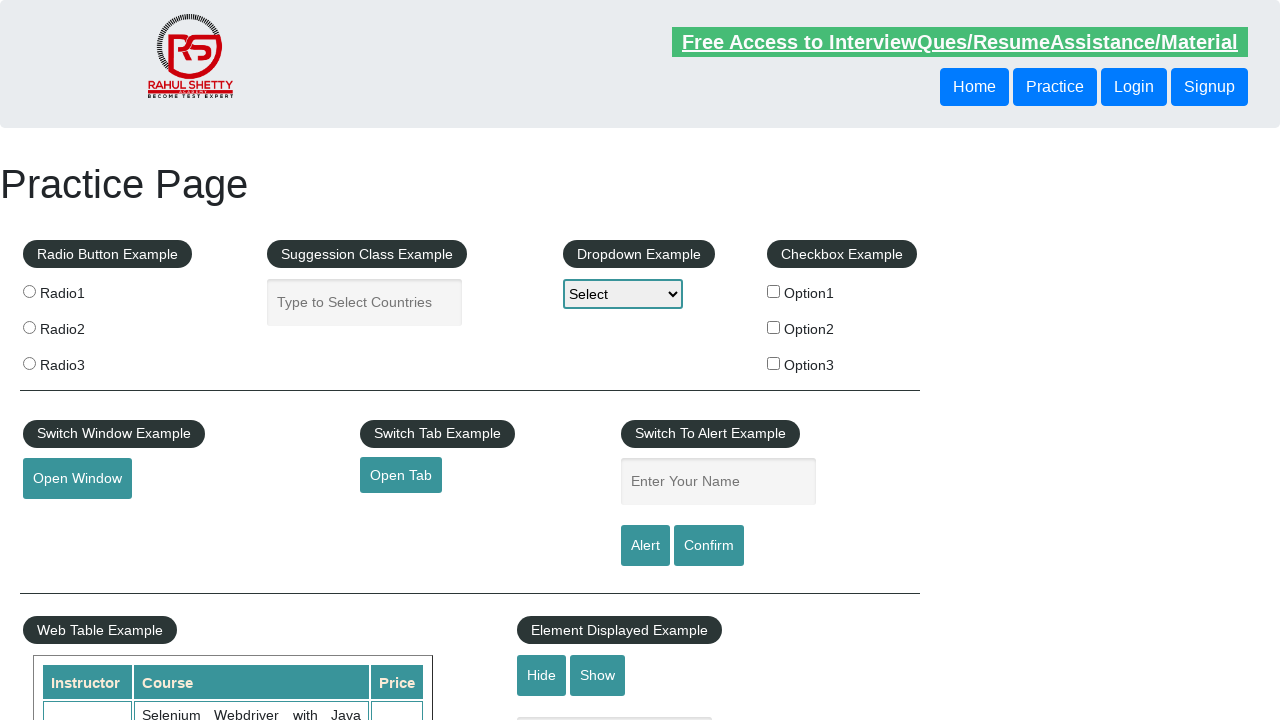

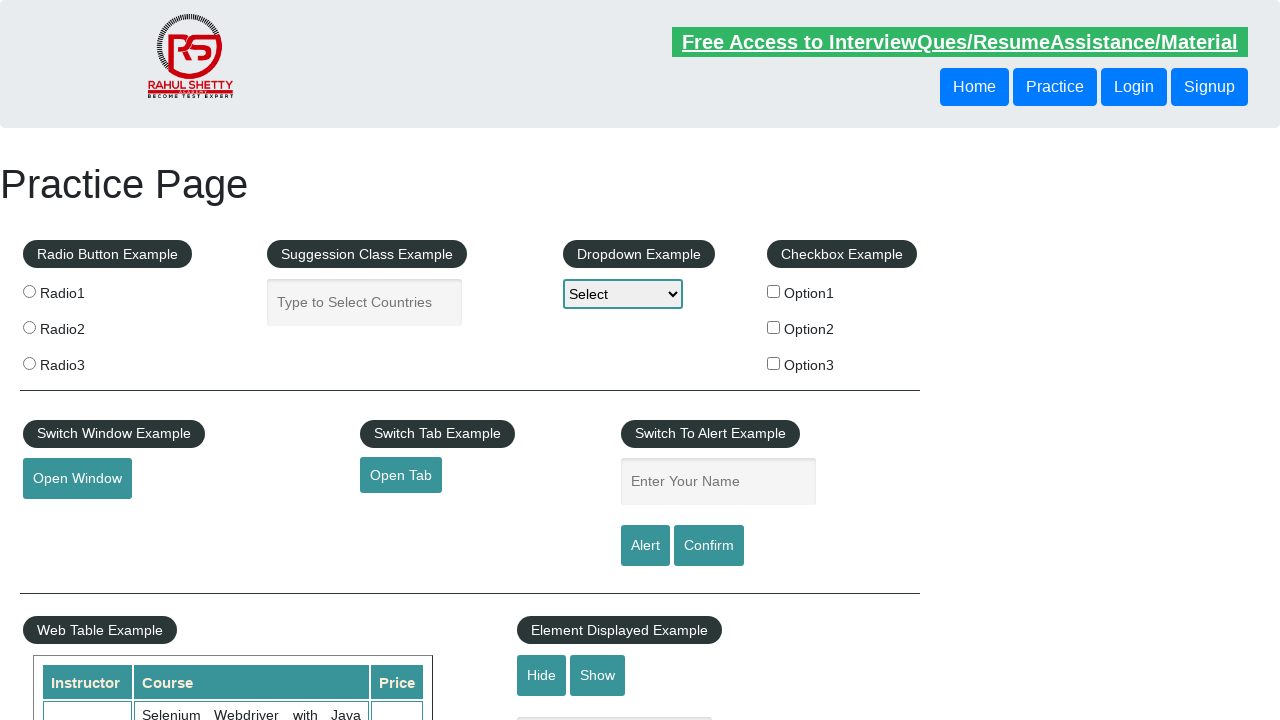